Tests the add/remove elements functionality by clicking the Add Element button, verifying the Delete button appears, then clicking the Delete button to remove it

Starting URL: https://the-internet.herokuapp.com/add_remove_elements/

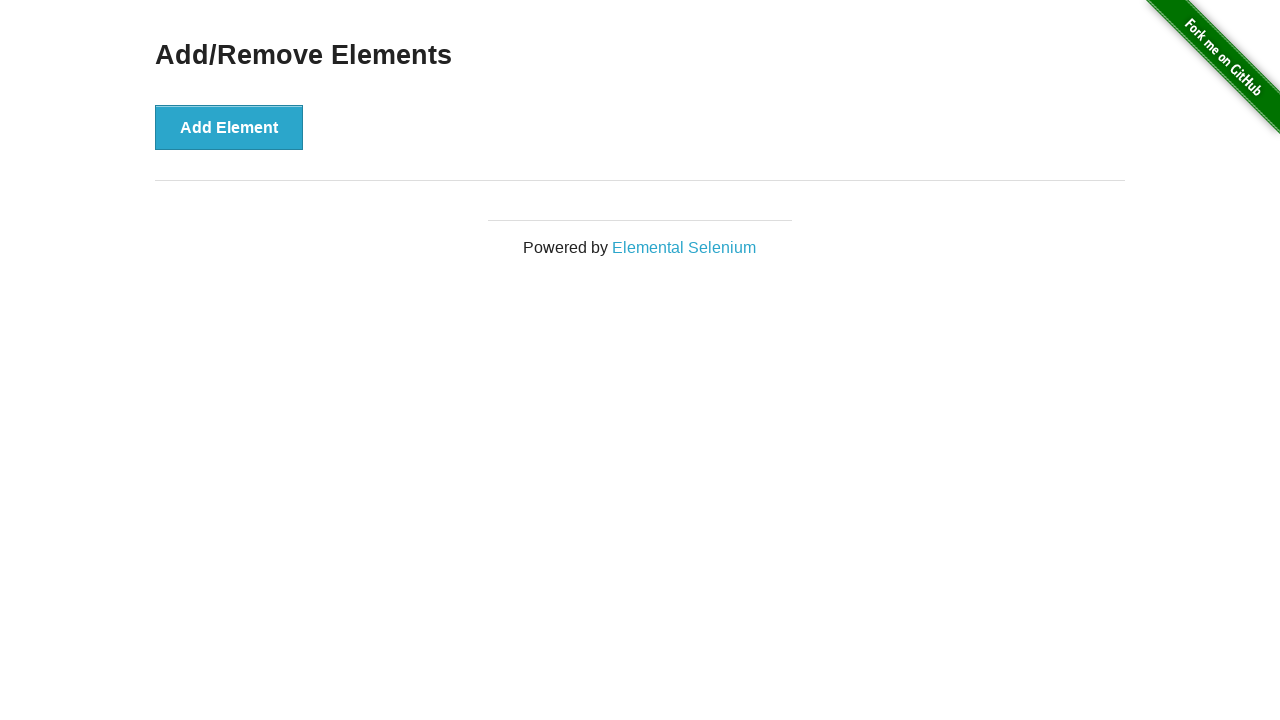

Navigated to Add/Remove Elements page
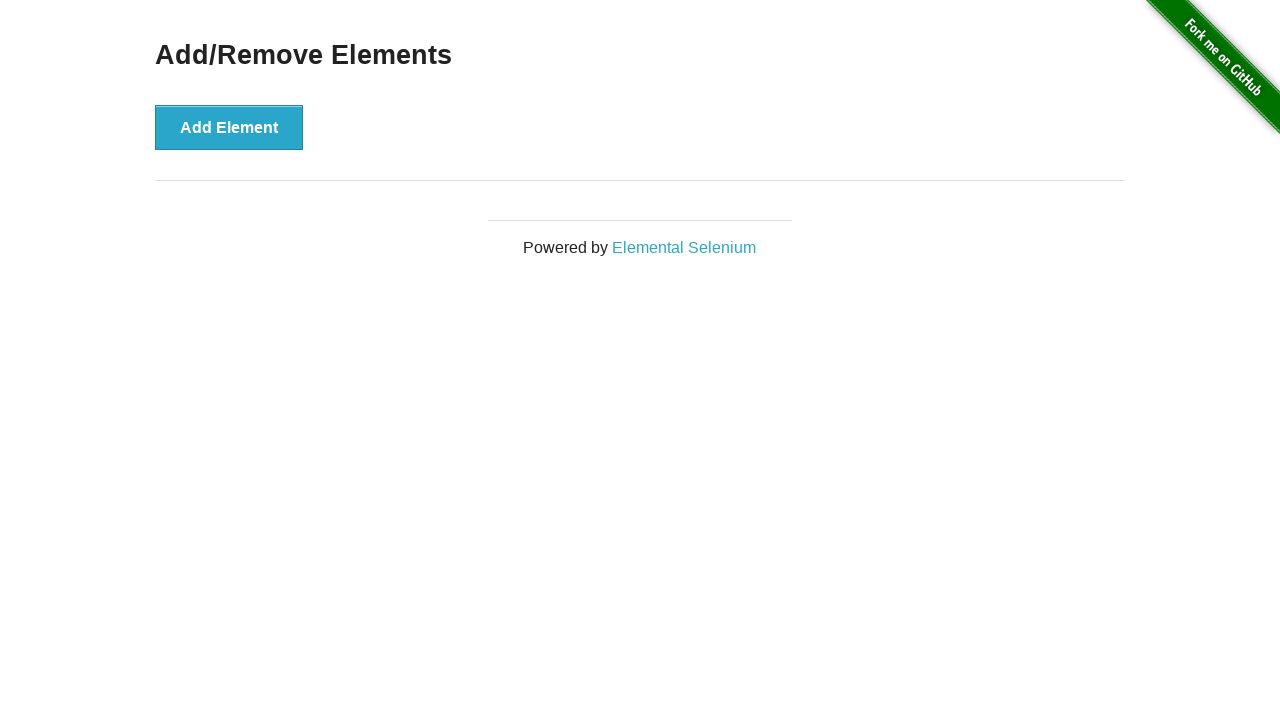

Clicked Add Element button at (229, 127) on button[onclick='addElement()']
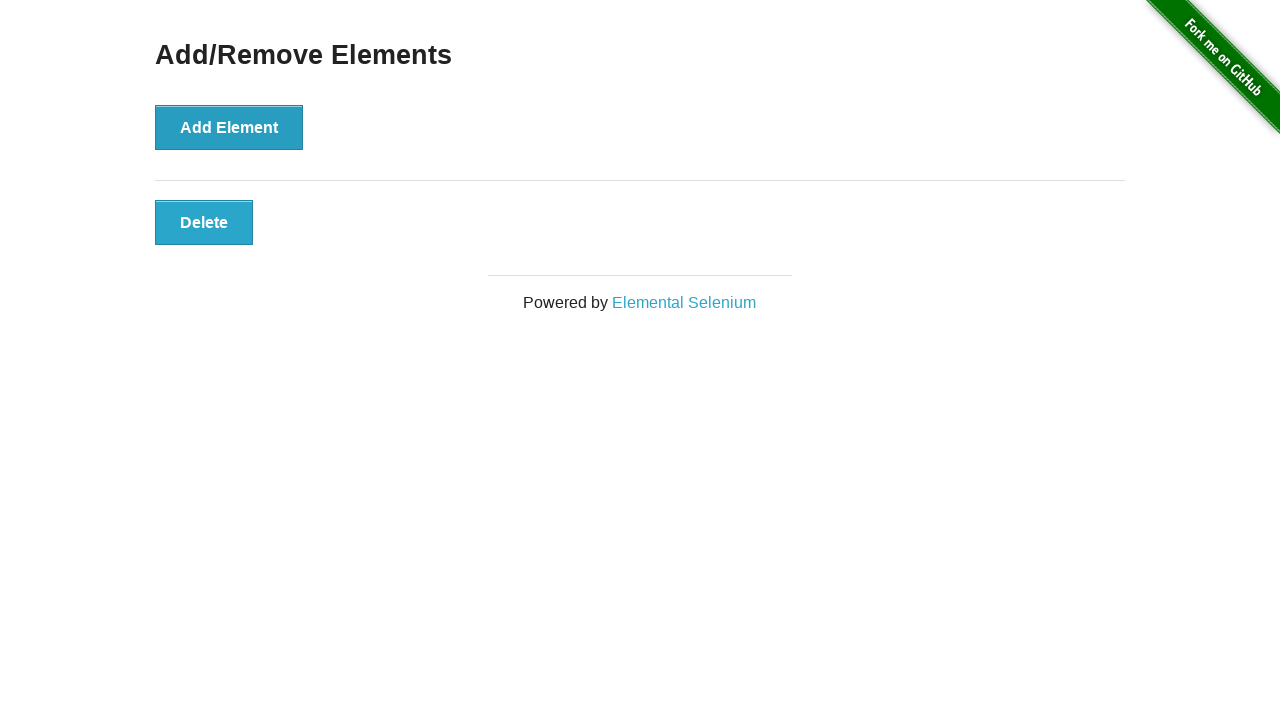

Delete button appeared after adding element
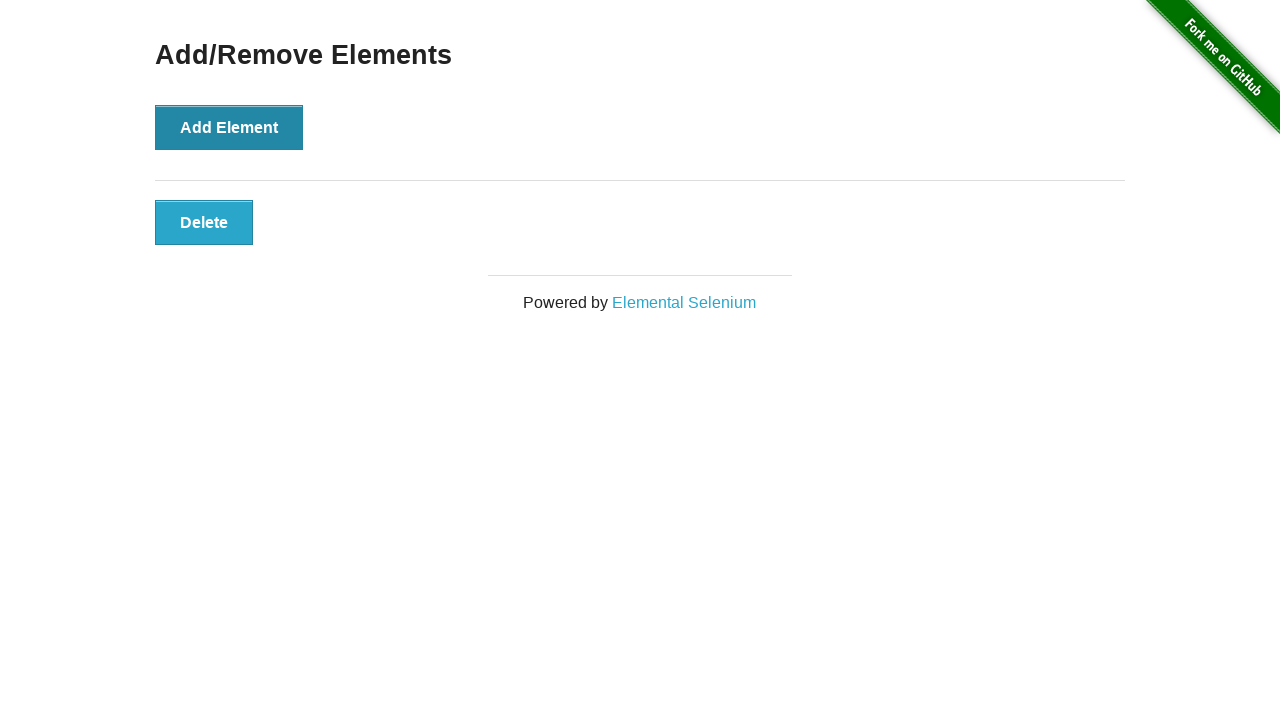

Located the Delete button
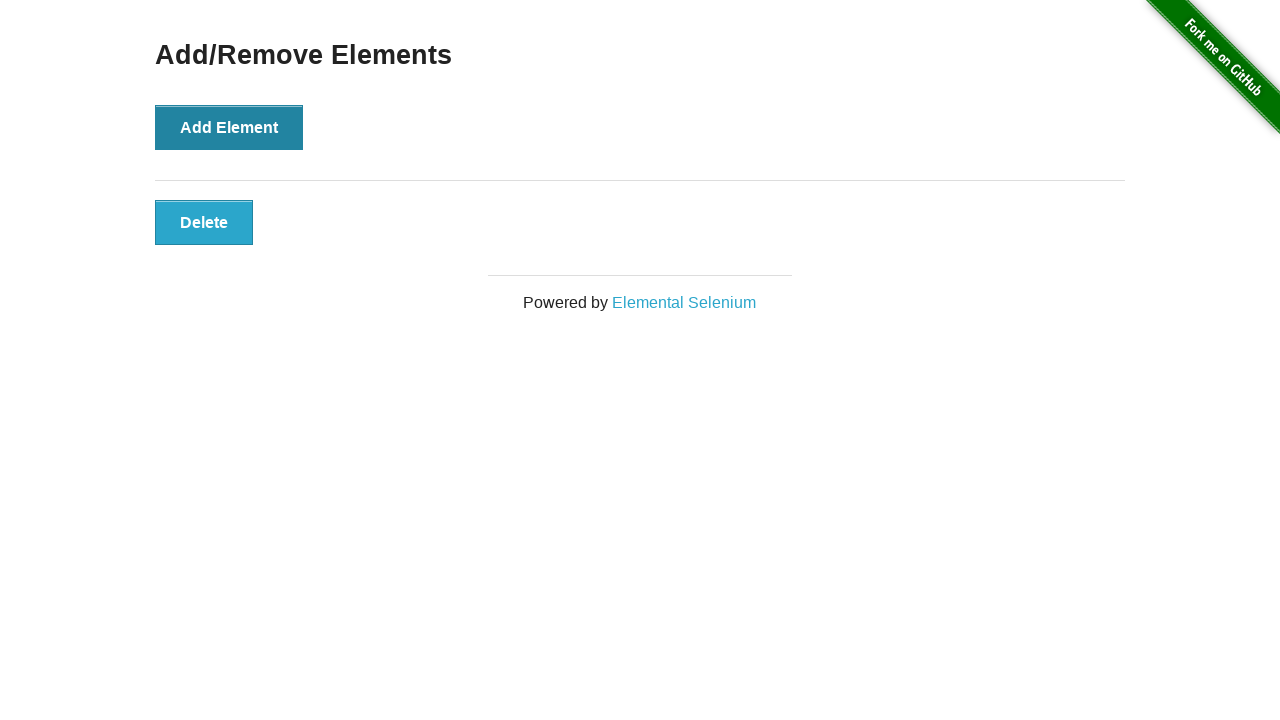

Verified Delete button is visible
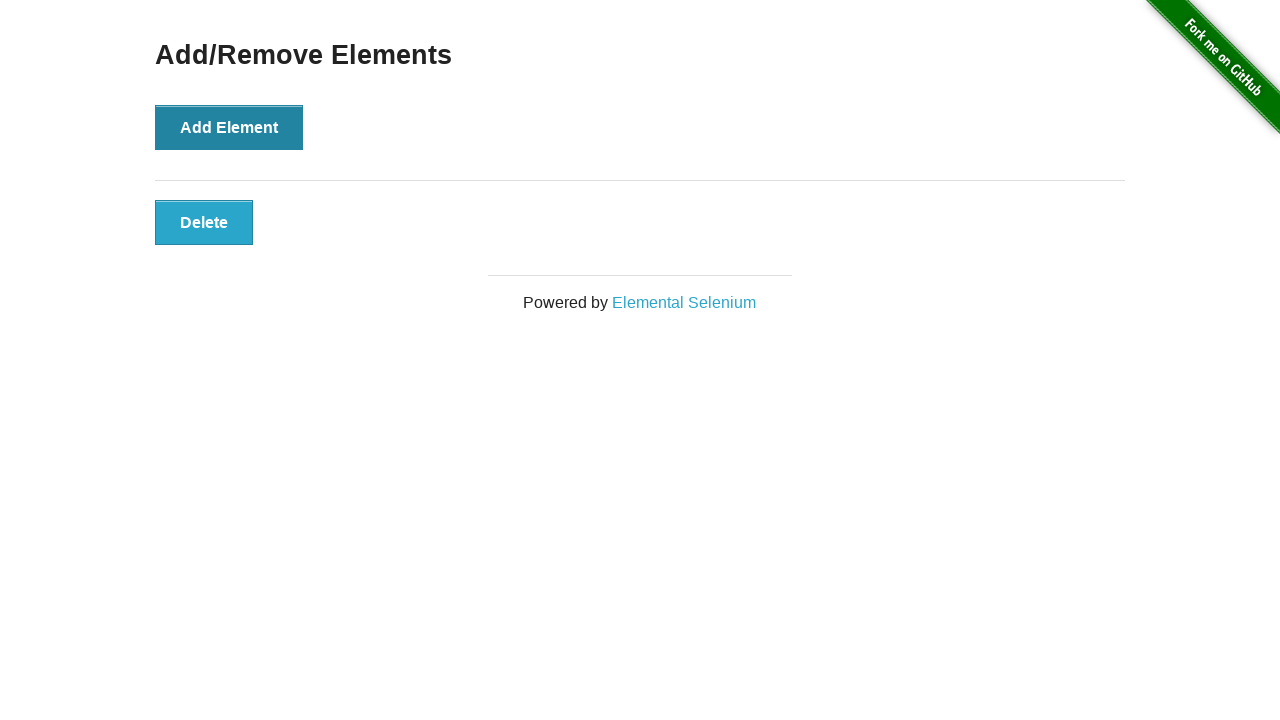

Clicked Delete button to remove the added element at (204, 222) on button[onclick='deleteElement()']
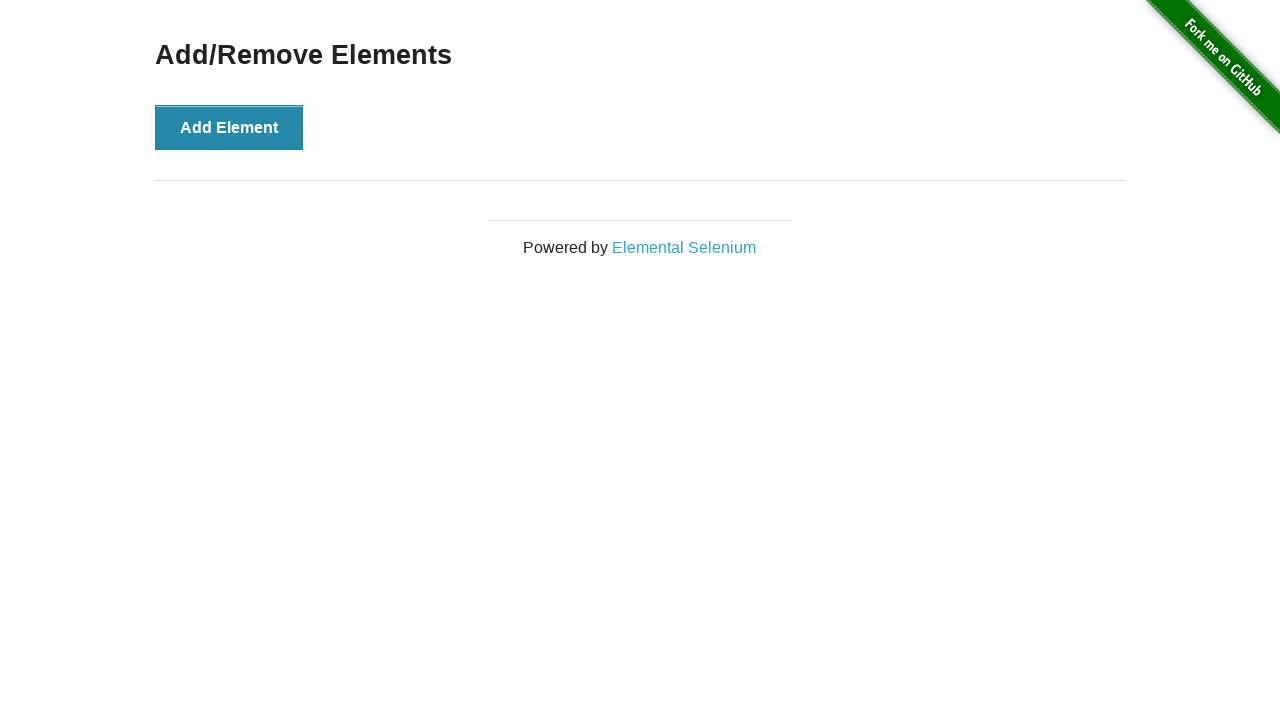

Verified Delete button is no longer present after removal
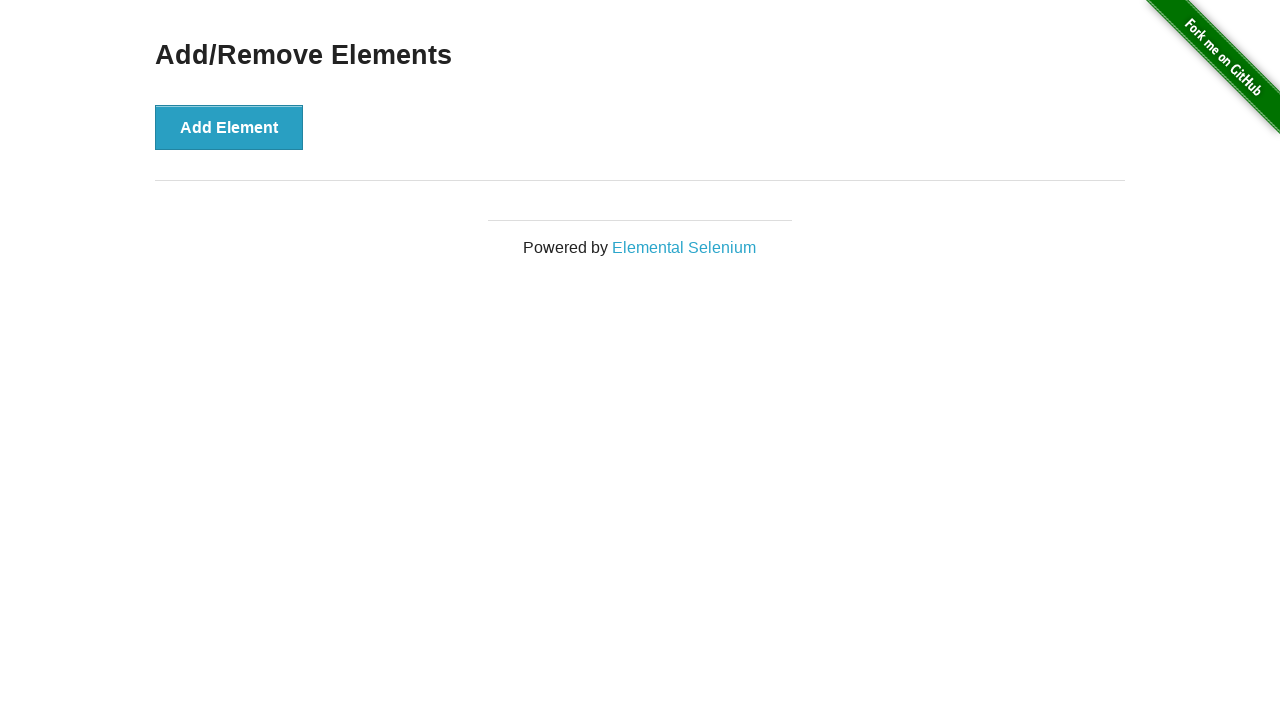

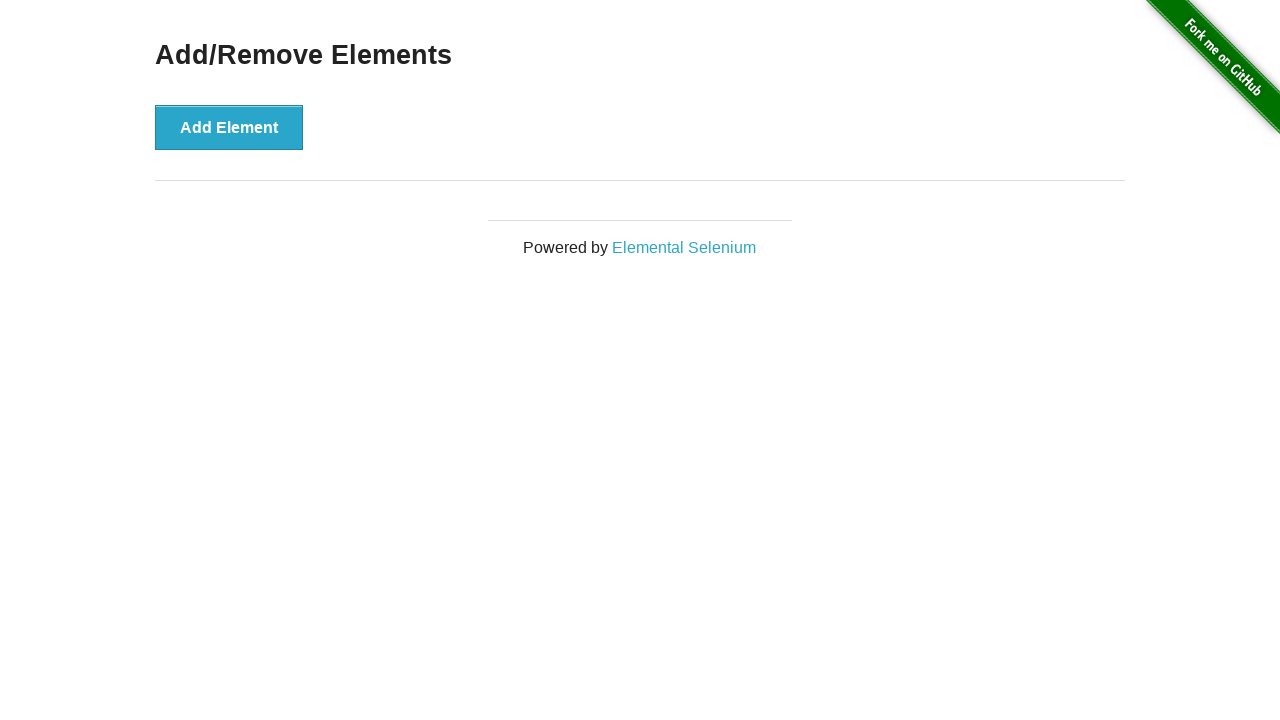